Tests adding a new todo item to a todo application by entering text and verifying it appears in the list

Starting URL: https://lambdatest.github.io/sample-todo-app/

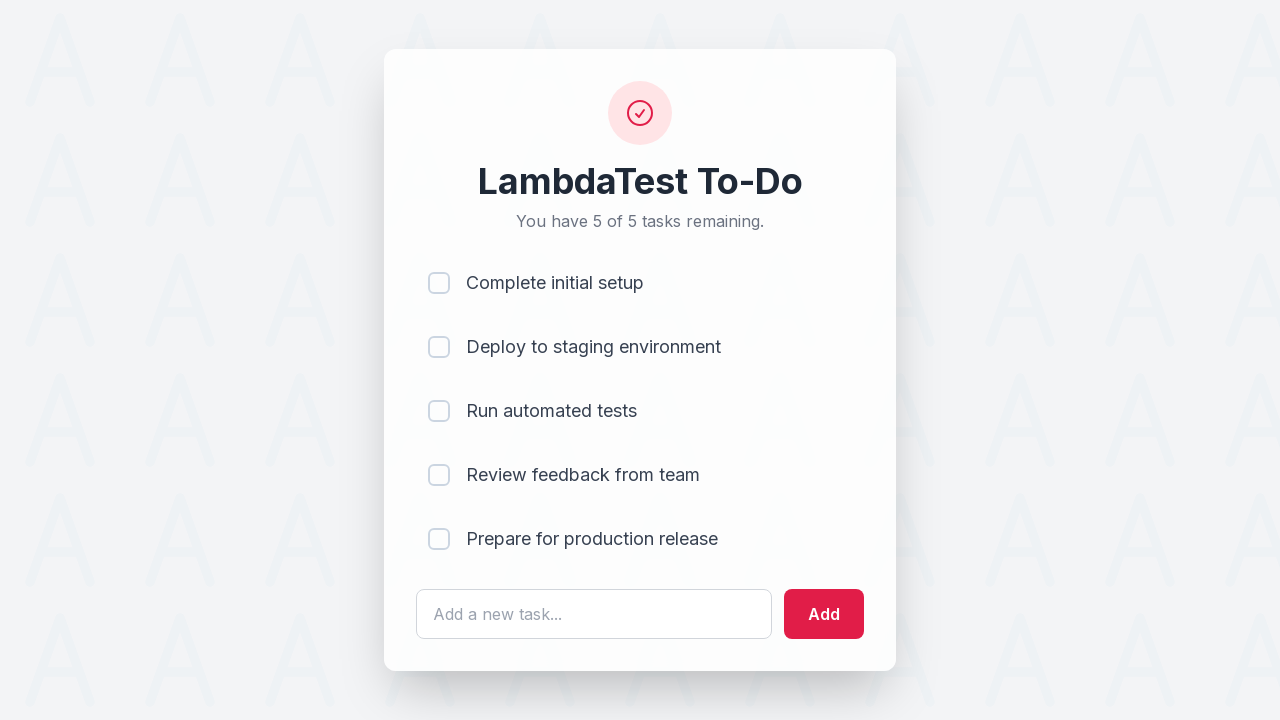

Filled todo input field with 'Learn Selenium' on #sampletodotext
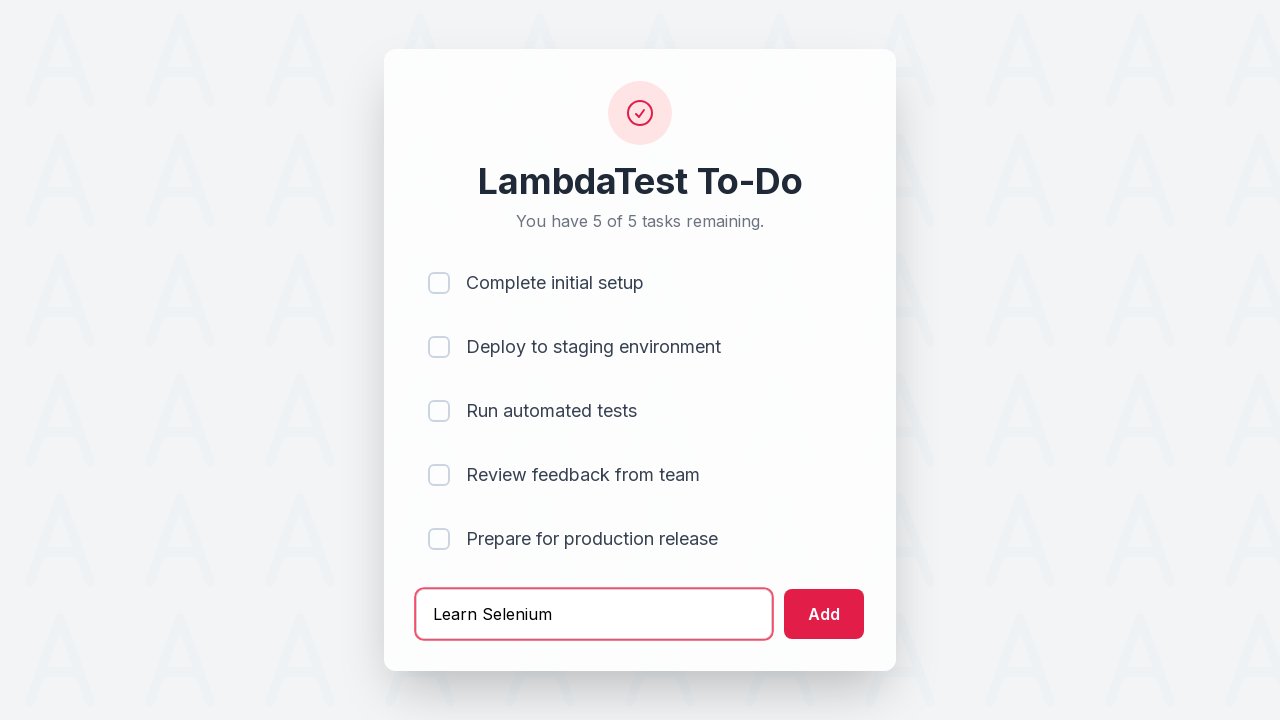

Pressed Enter to submit new todo item on #sampletodotext
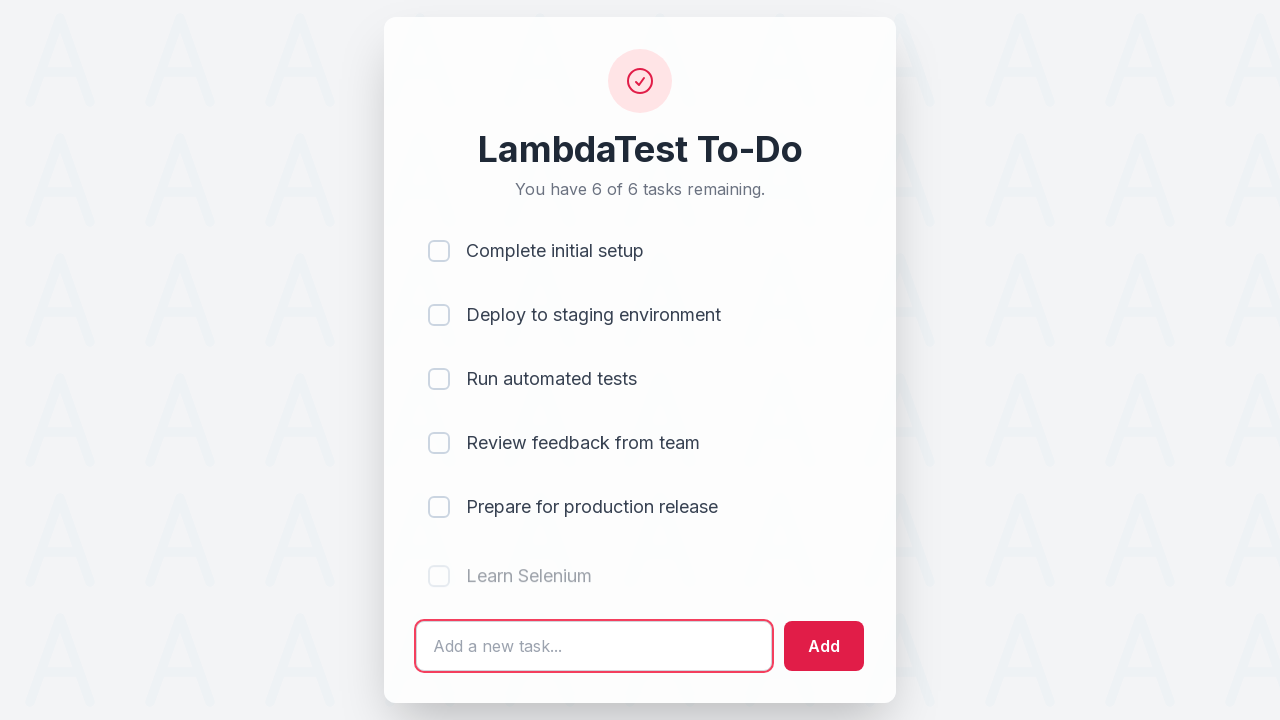

New todo item appeared in the list
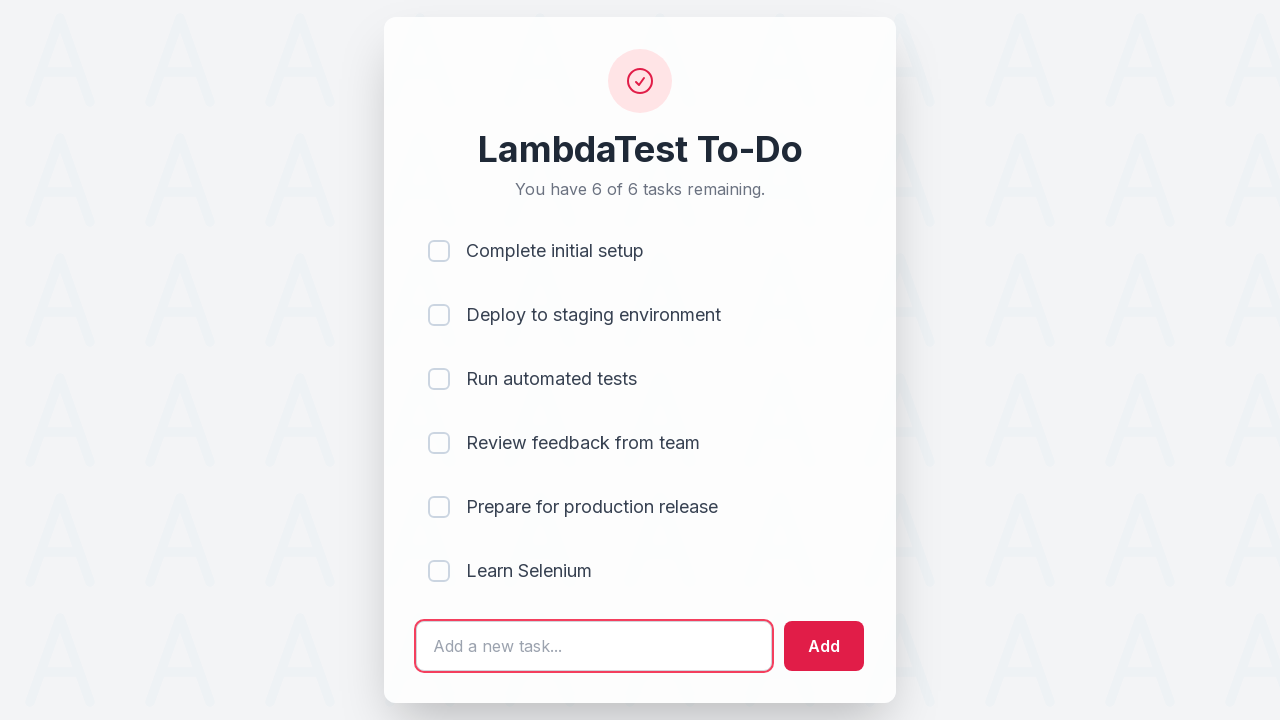

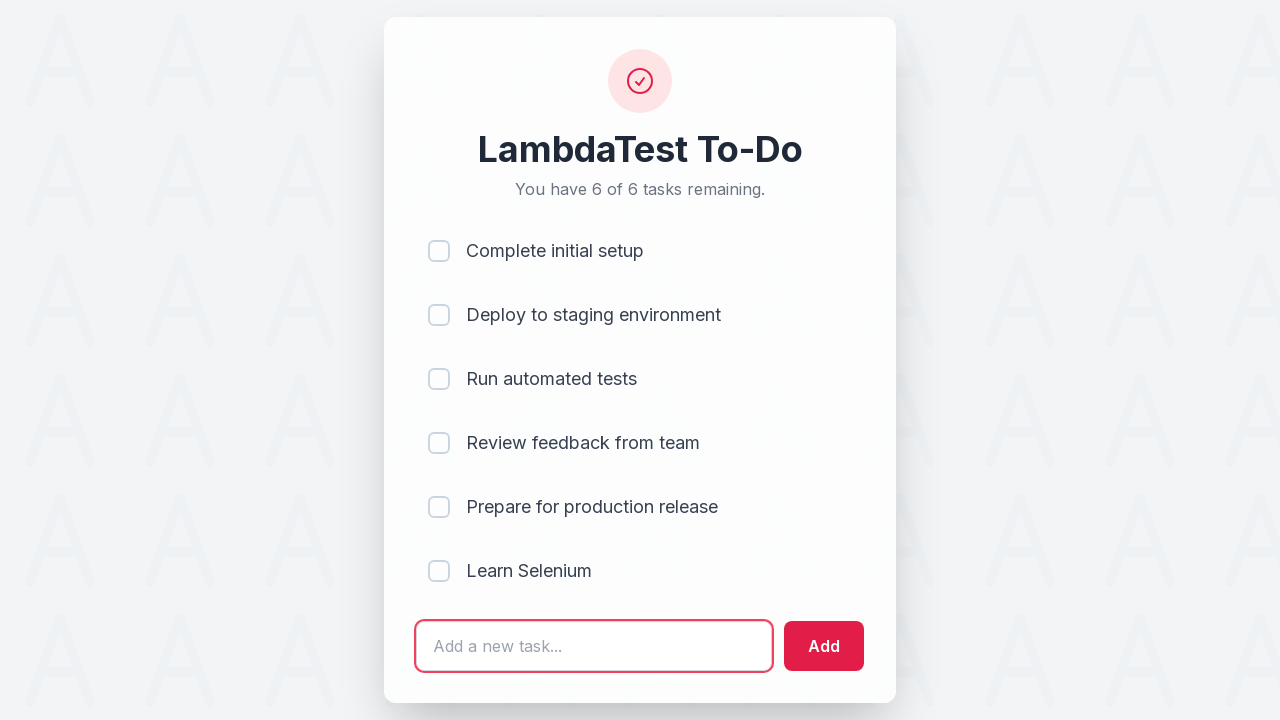